Tests dynamic input enabling by clicking Enable button and verifying disabled input becomes enabled

Starting URL: https://the-internet.herokuapp.com/dynamic_controls

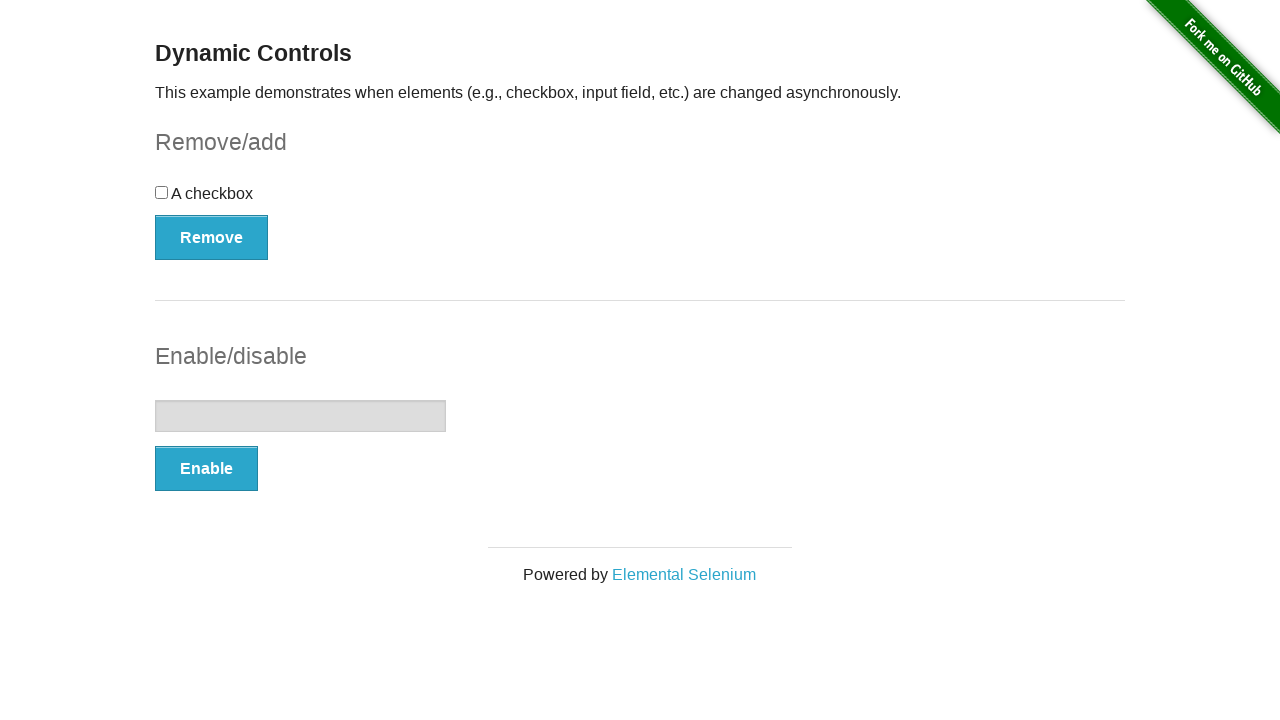

Located the input field element
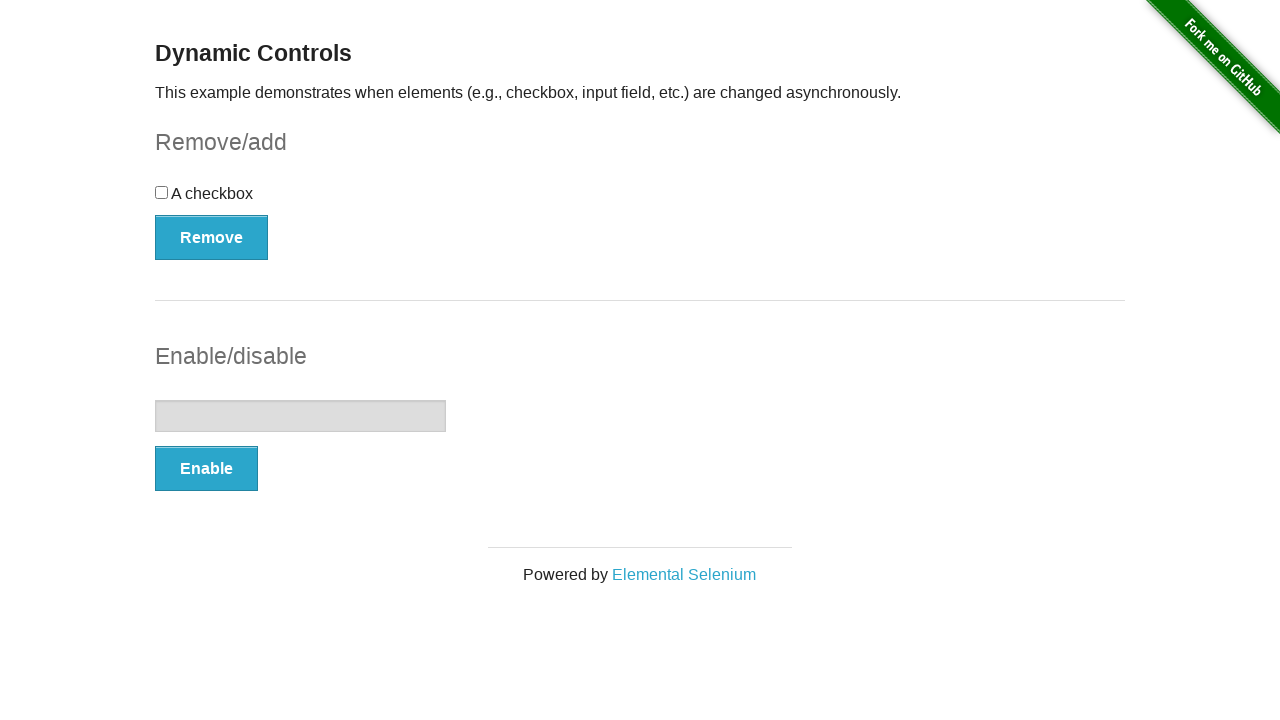

Verified input field is initially disabled
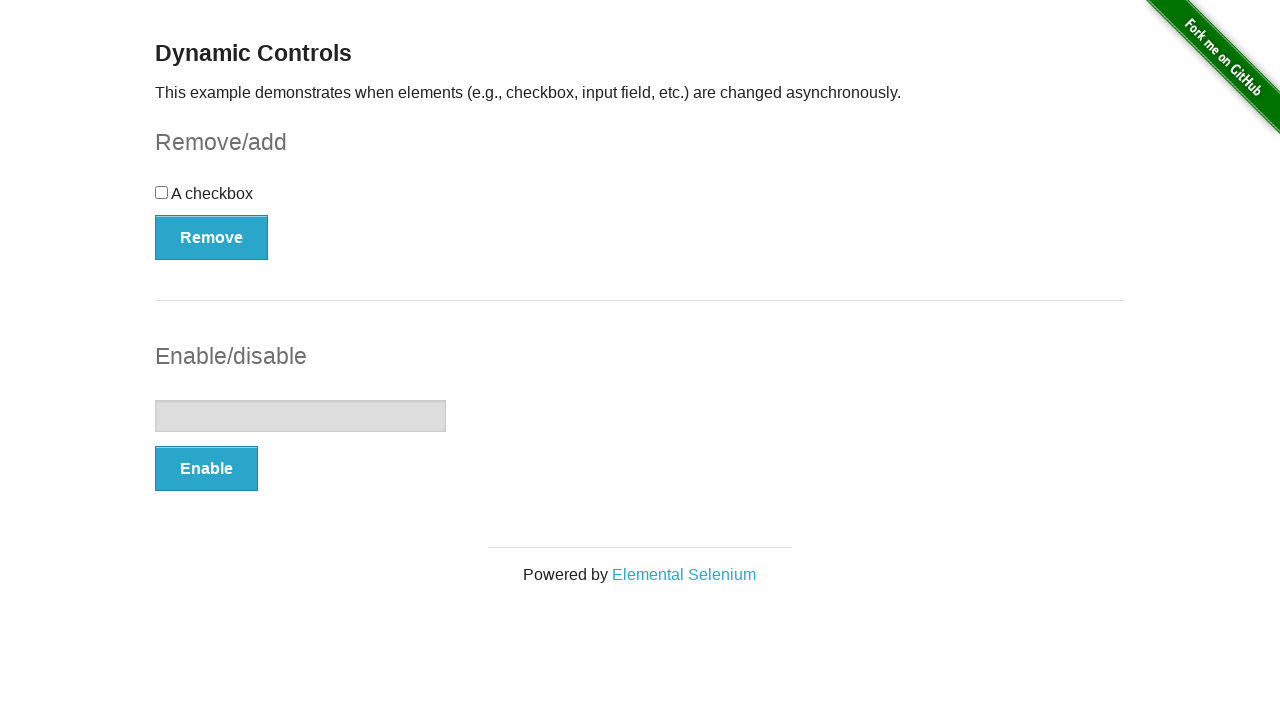

Clicked Enable button at (206, 469) on internal:role=button[name="Enable"i]
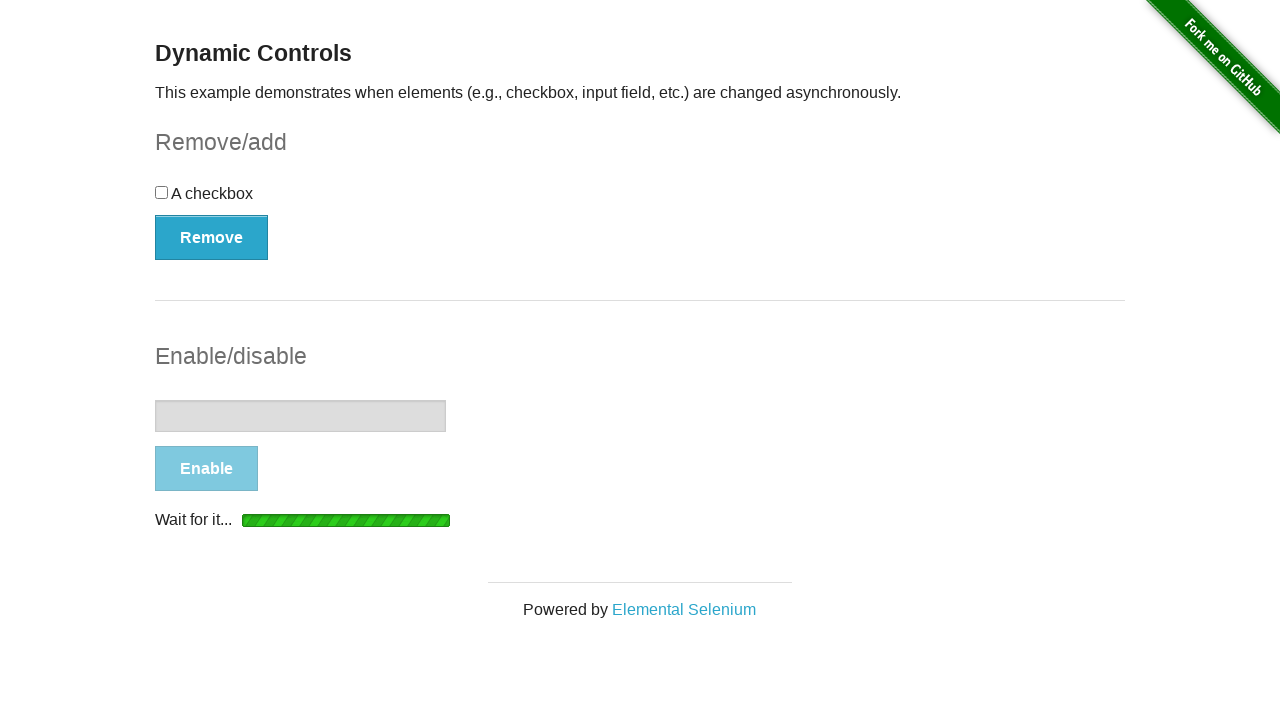

Input field became visible
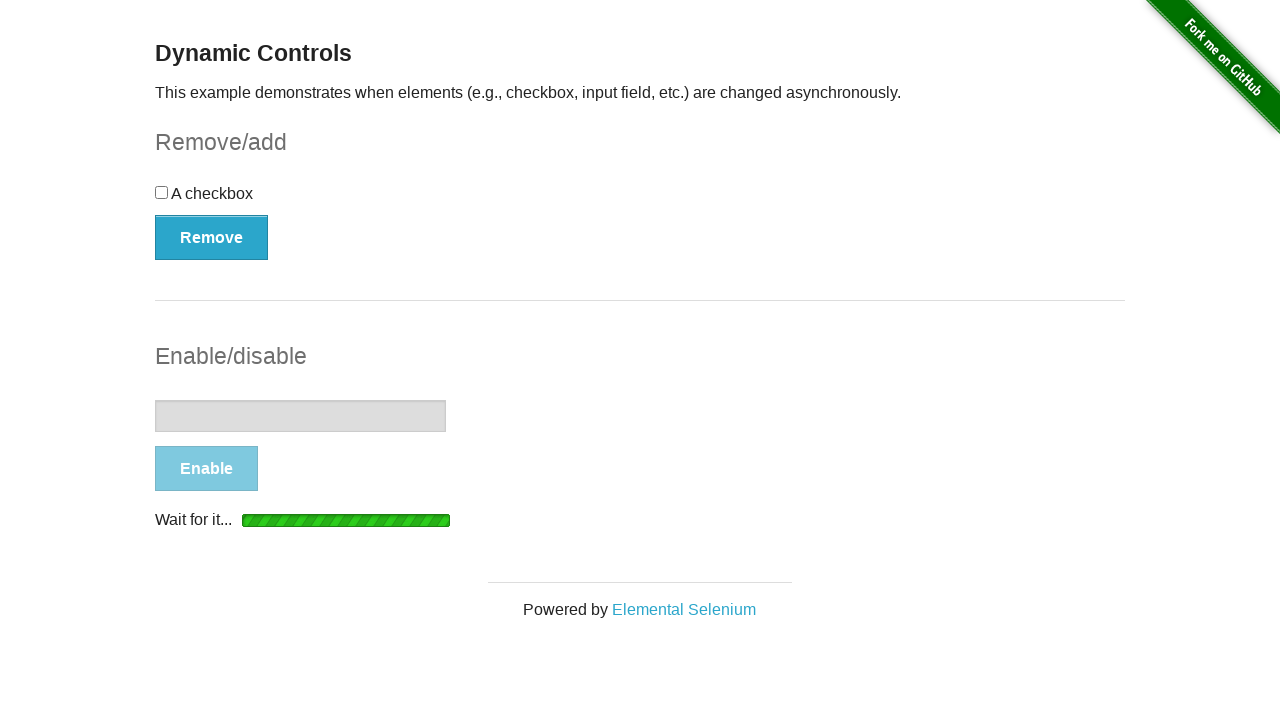

Waited for input field to be enabled
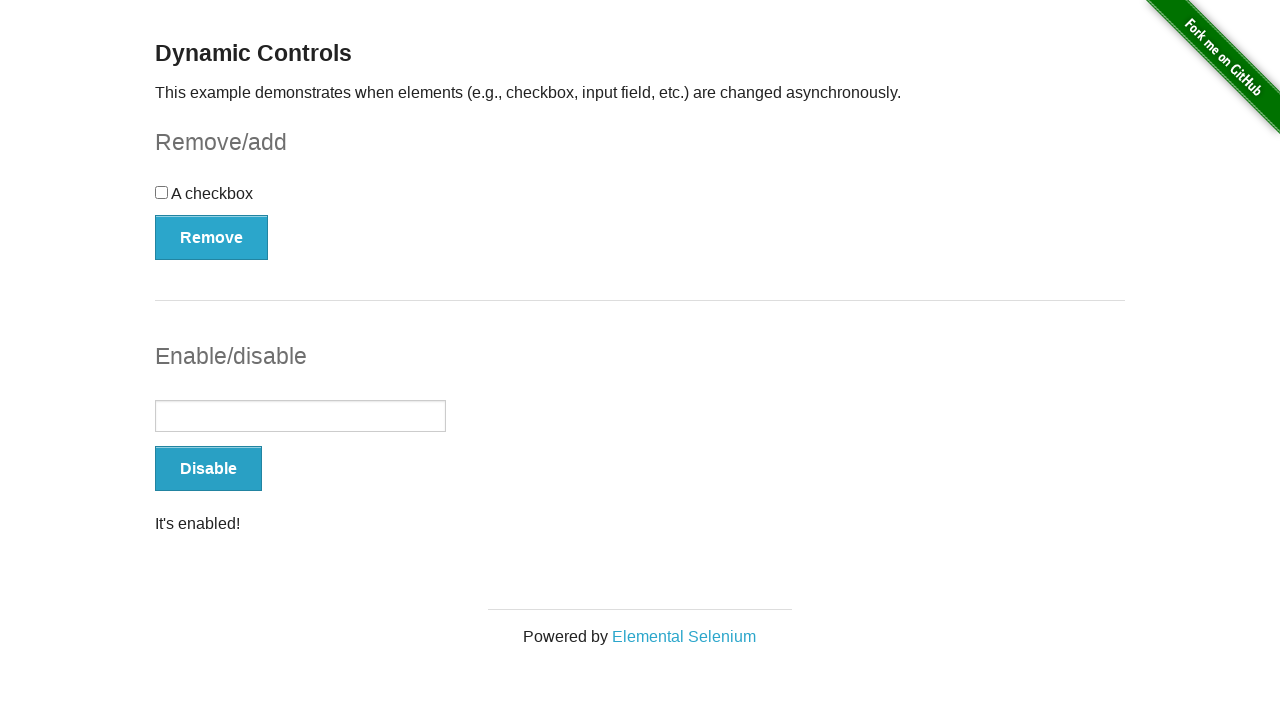

Verified input field is now enabled
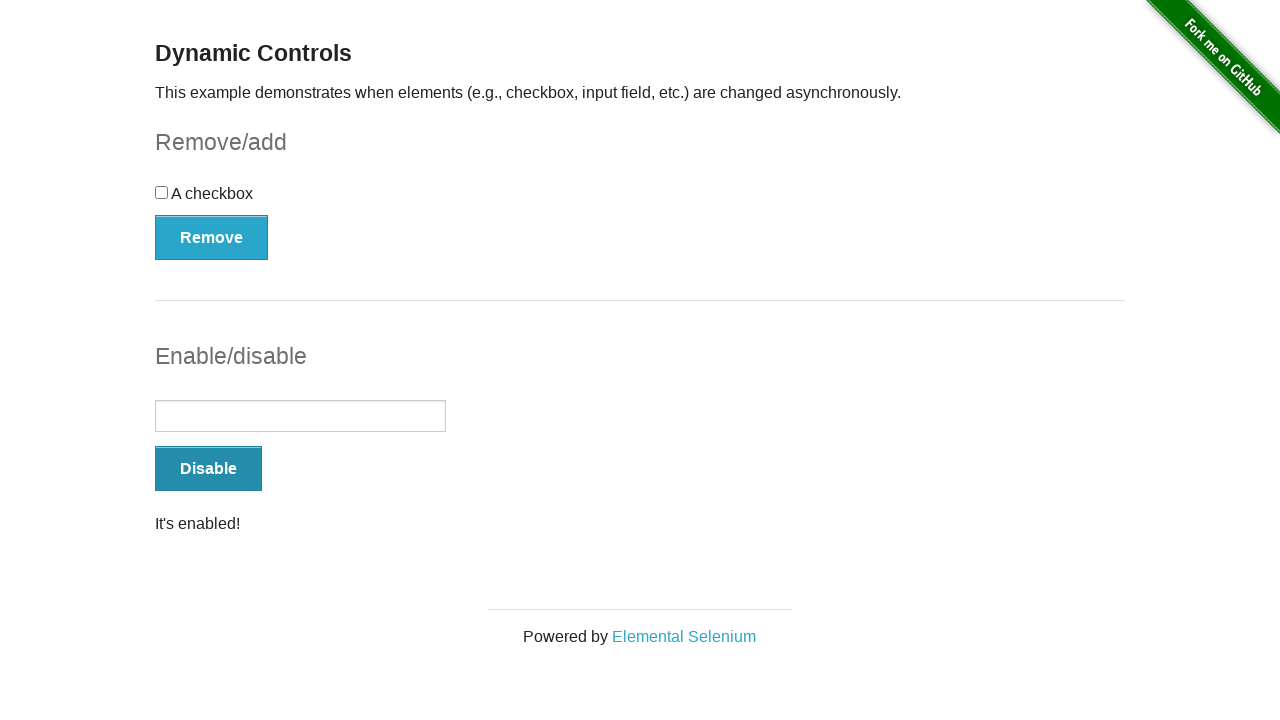

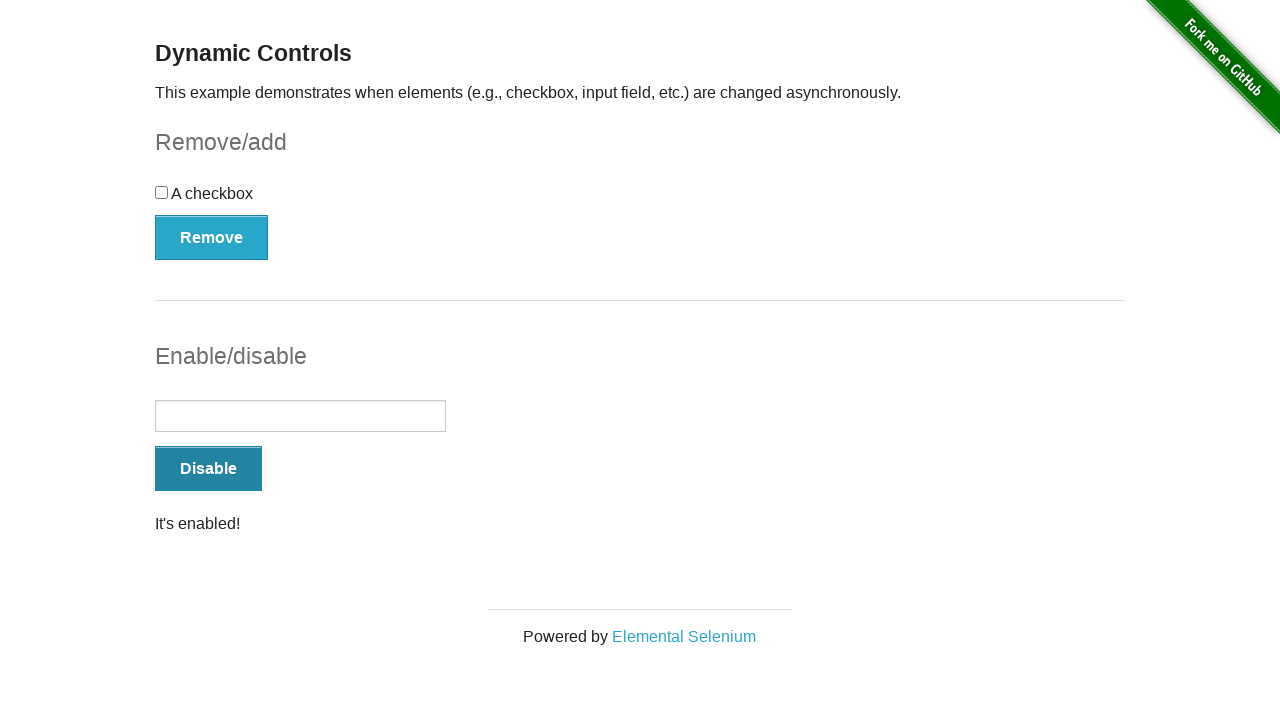